Navigates to the Livescore homepage and then to the international soccer section

Starting URL: https://www.livescore.com/

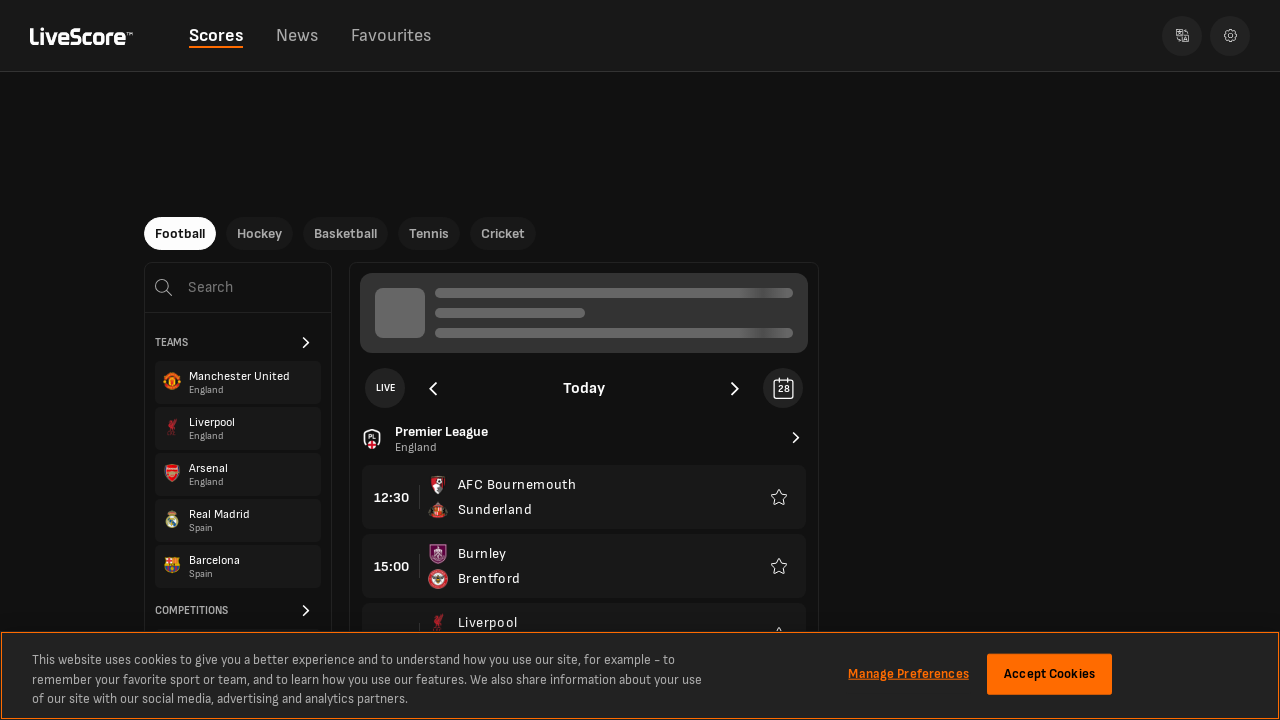

Livescore homepage loaded
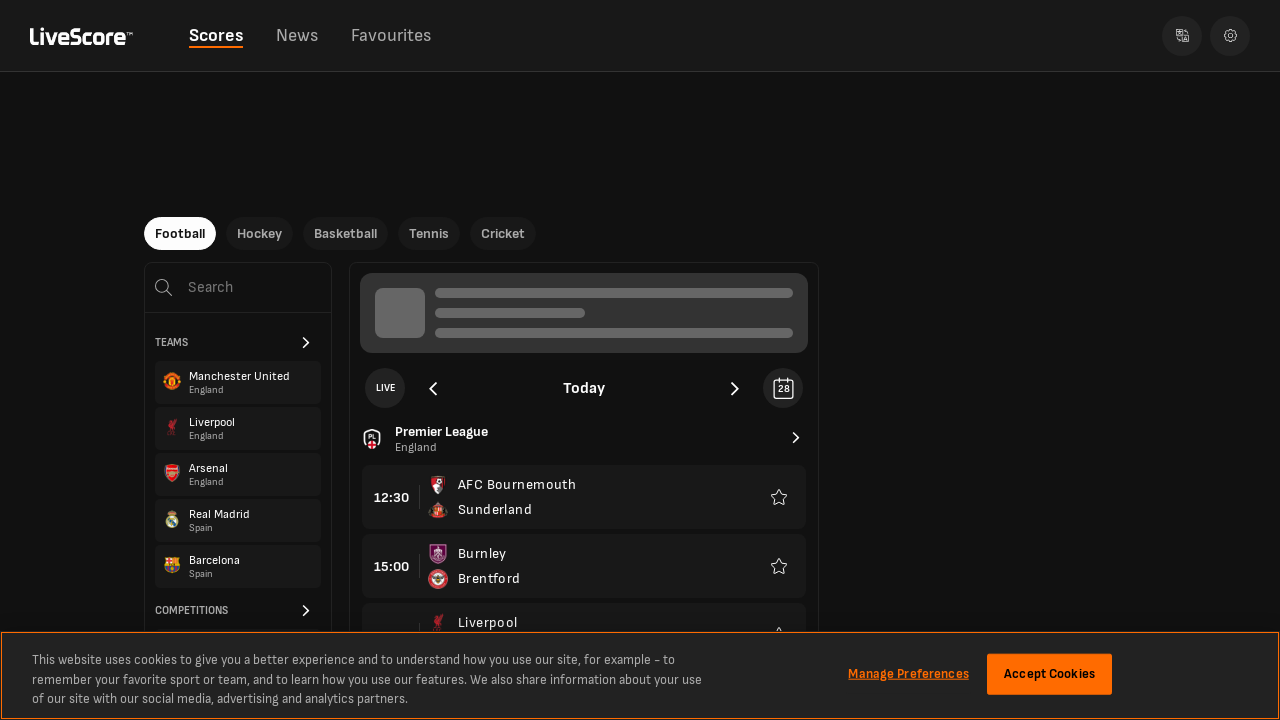

Navigated to international soccer section
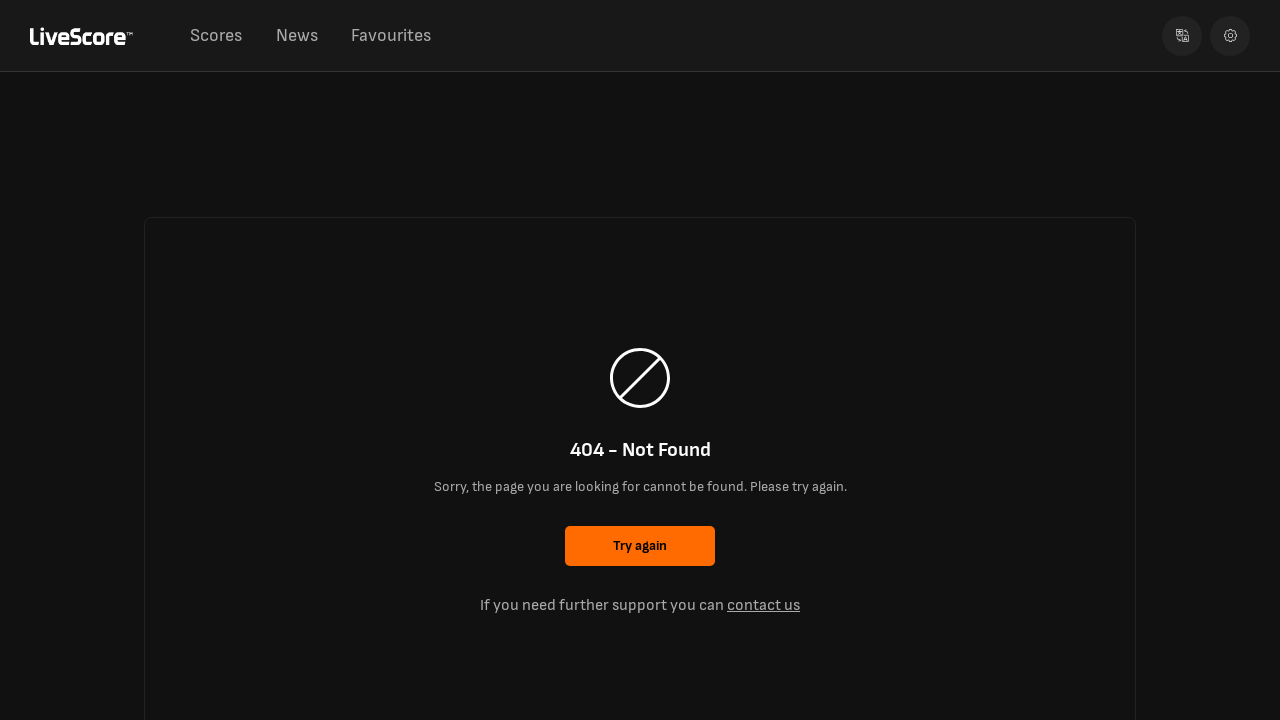

International soccer page fully loaded
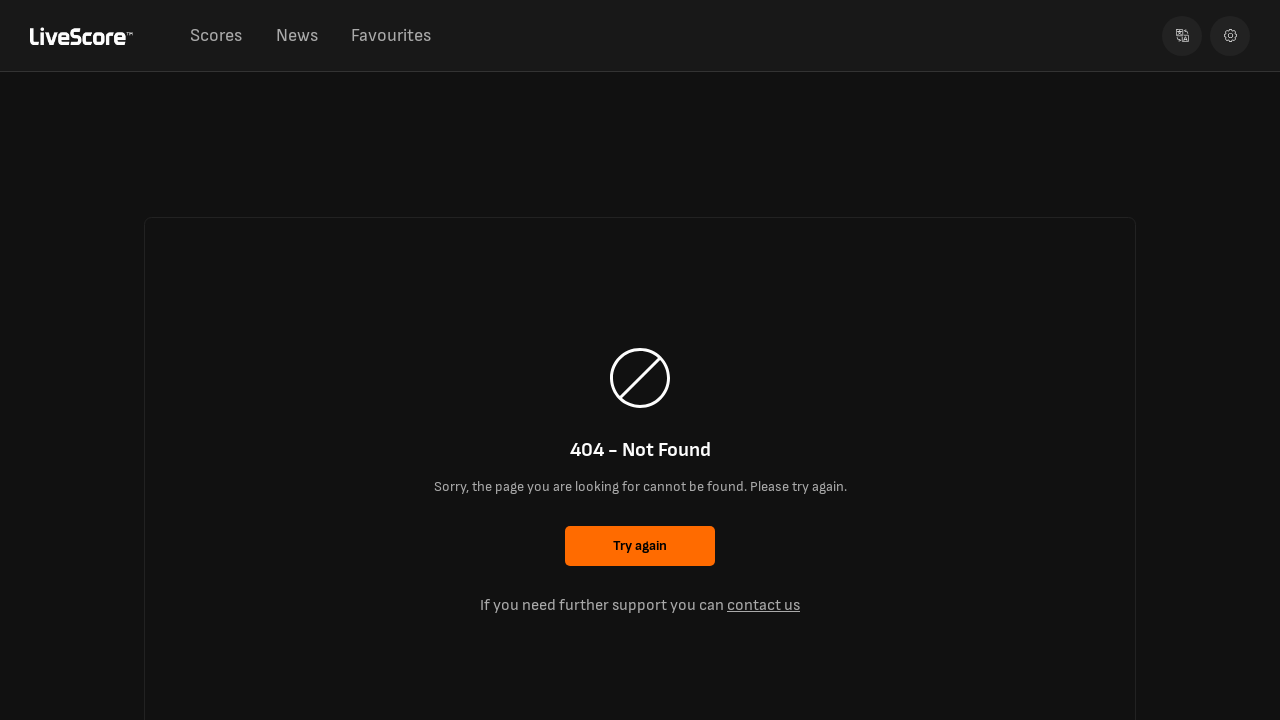

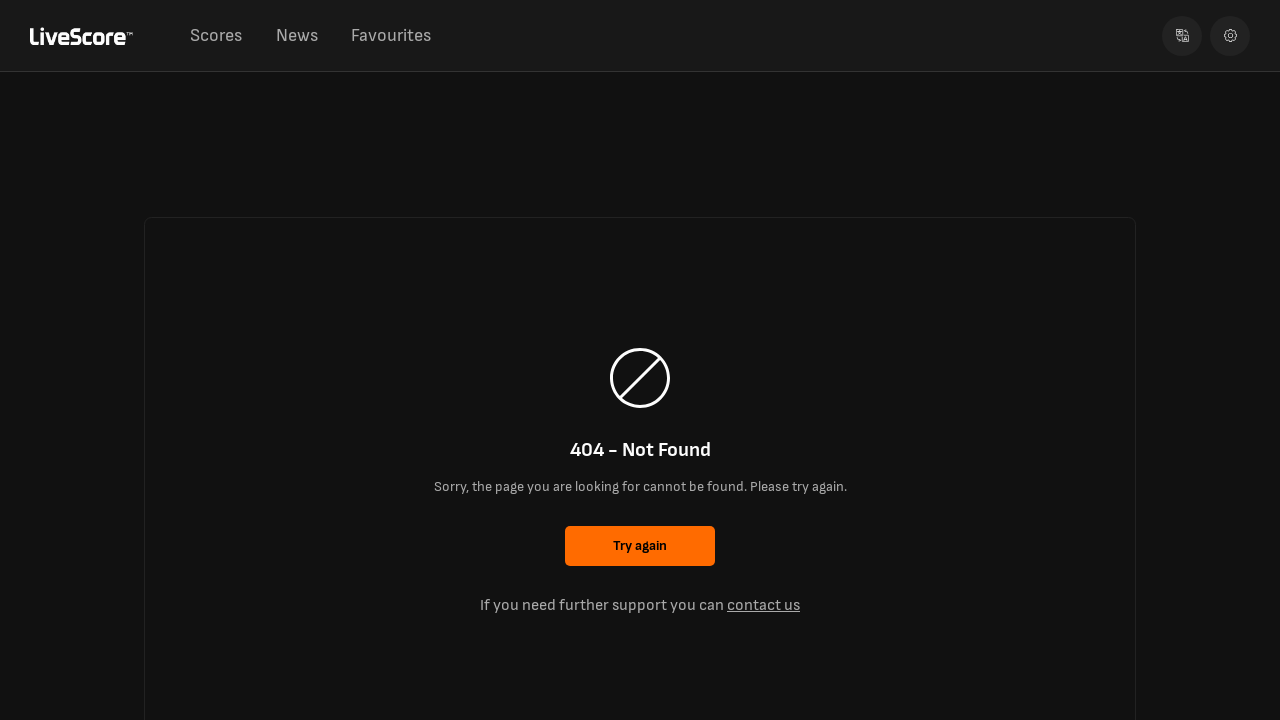